Tests browser navigation methods by navigating to a web form page, then navigating to another site, going back, forward, and refreshing the page.

Starting URL: https://www.selenium.dev/selenium/web/web-form.html

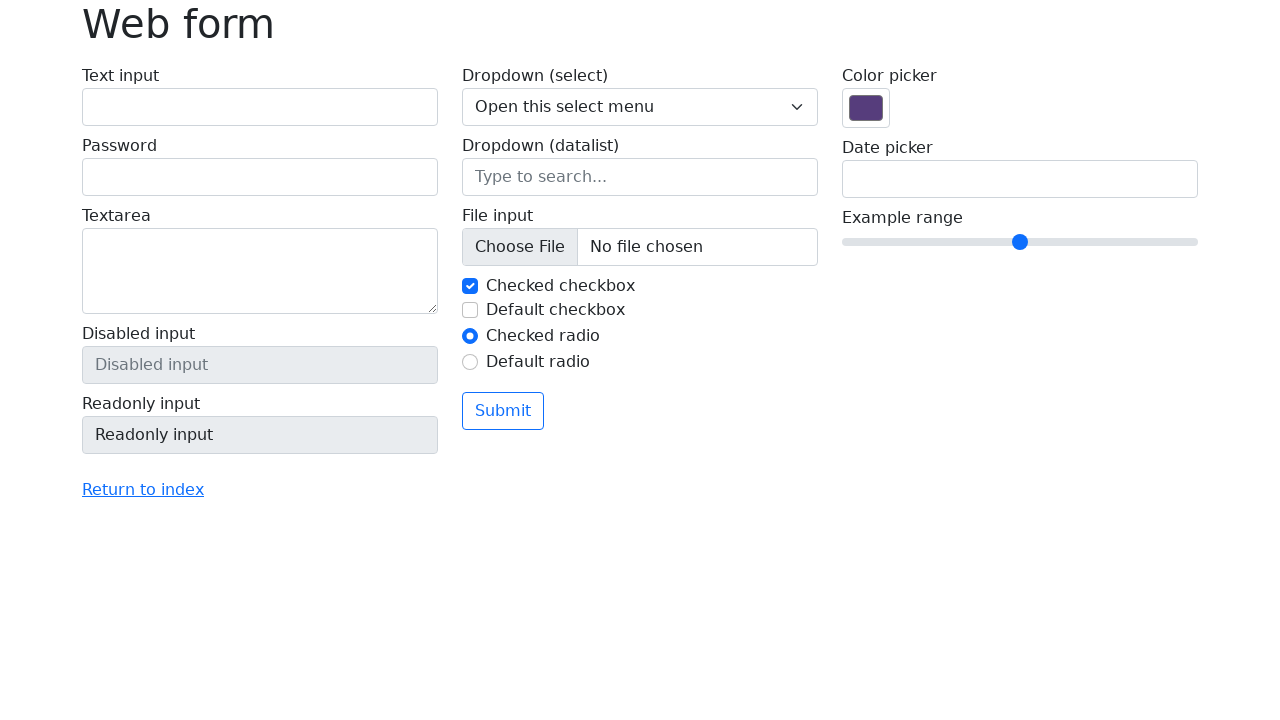

Set viewport to 1920x1080
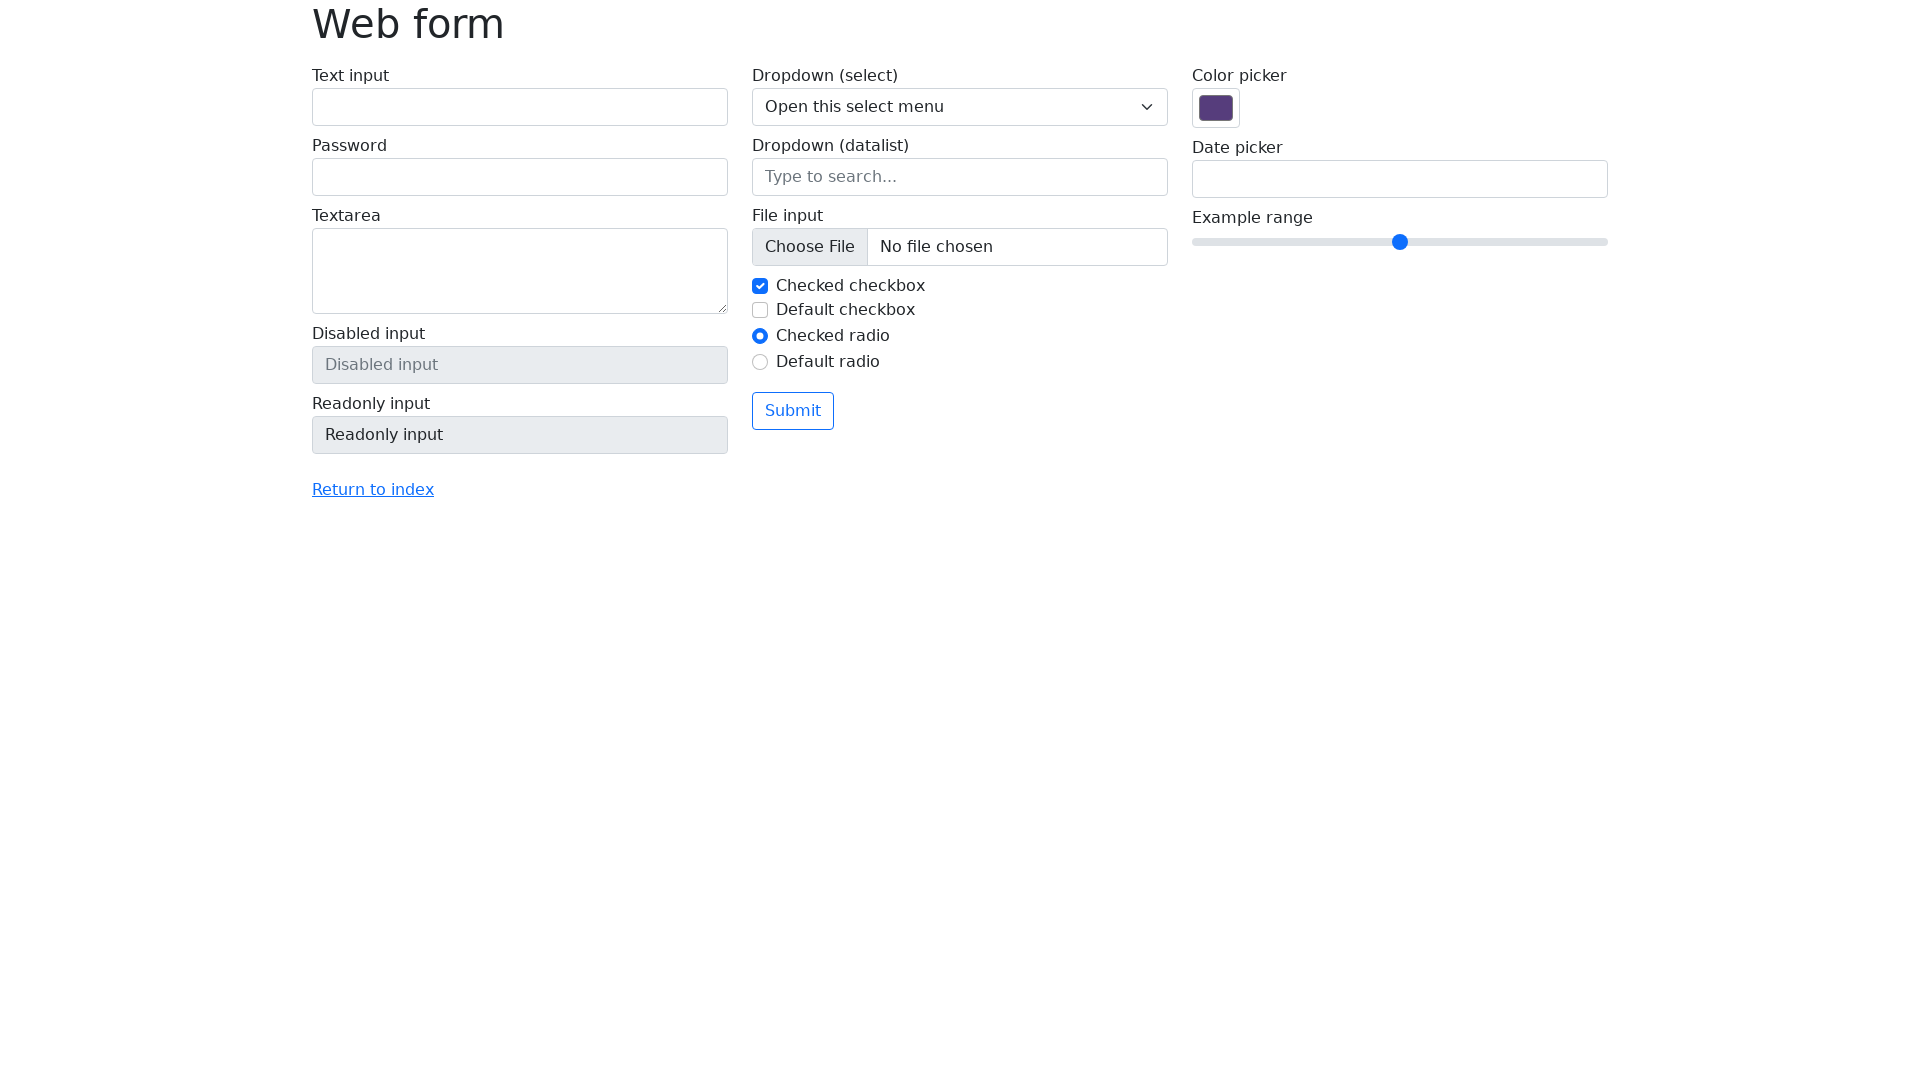

Navigated to https://the-internet.herokuapp.com
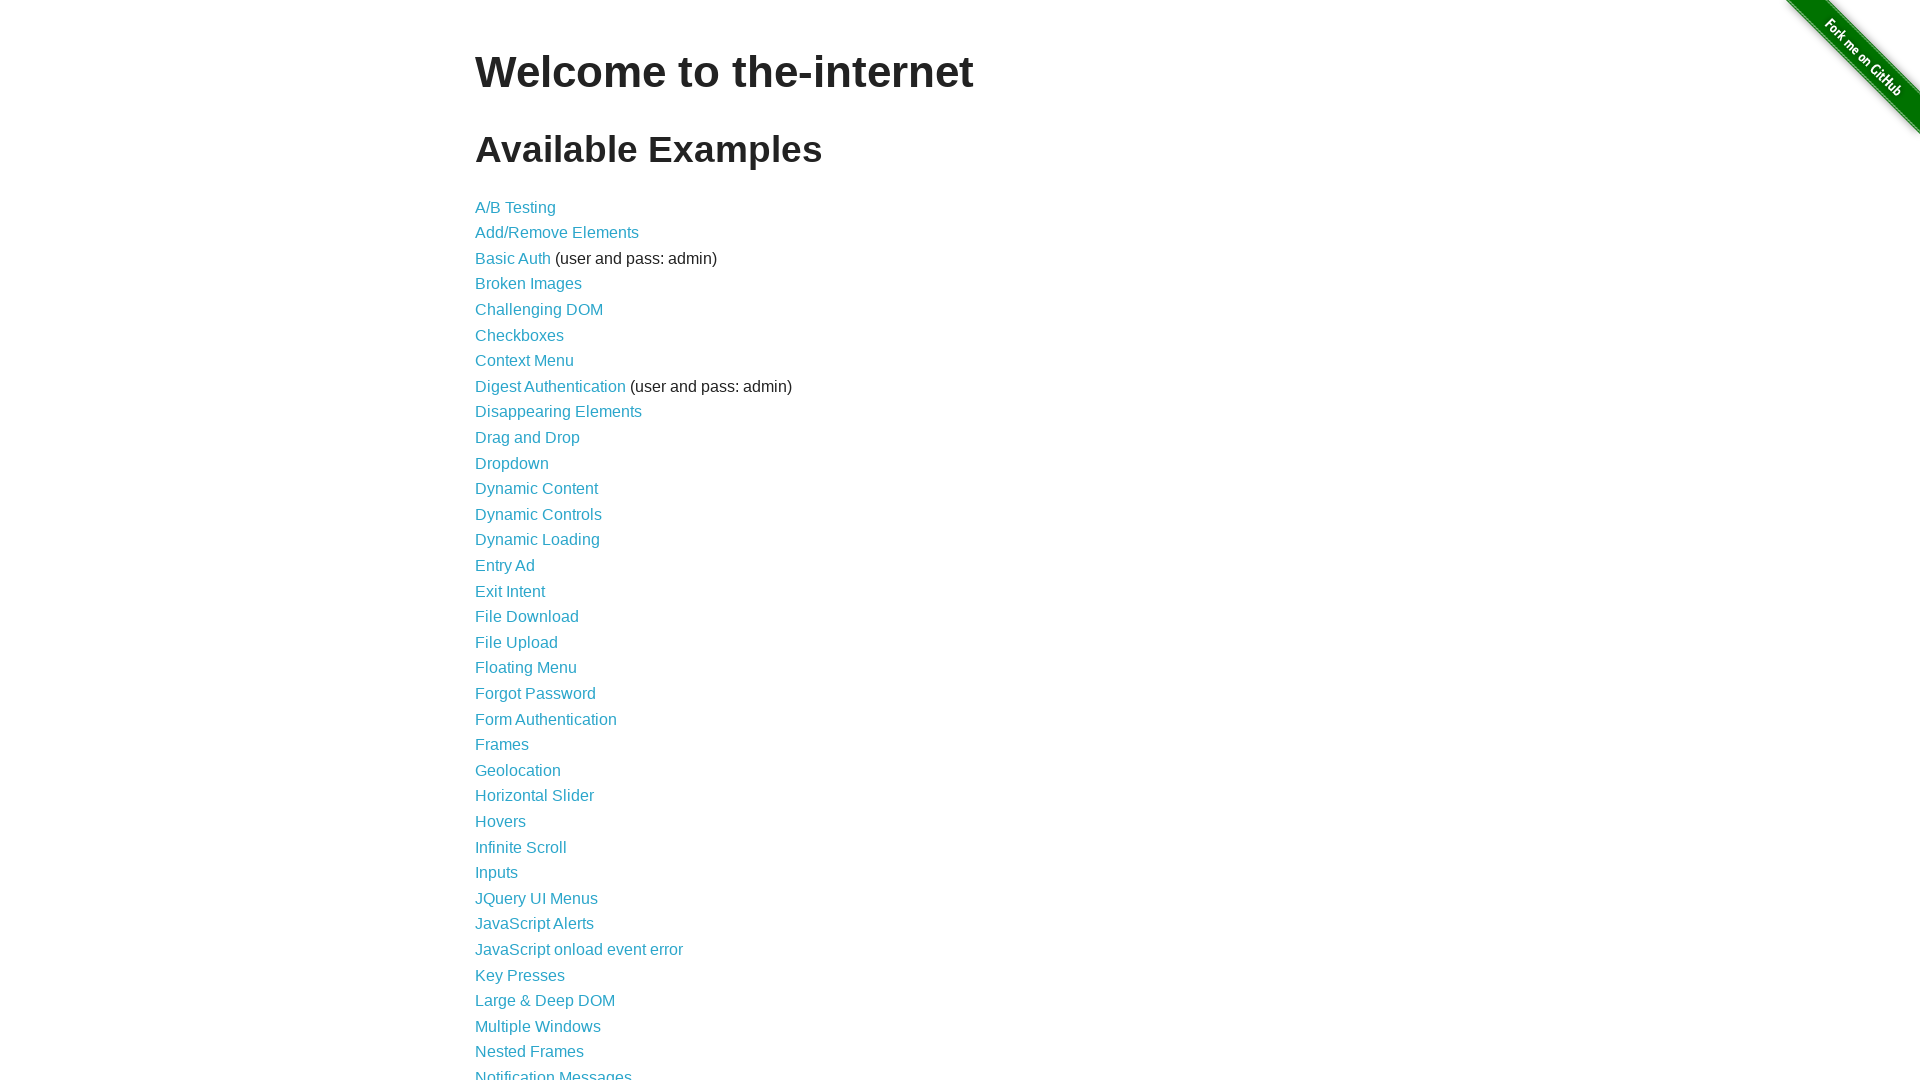

Navigated back to previous page
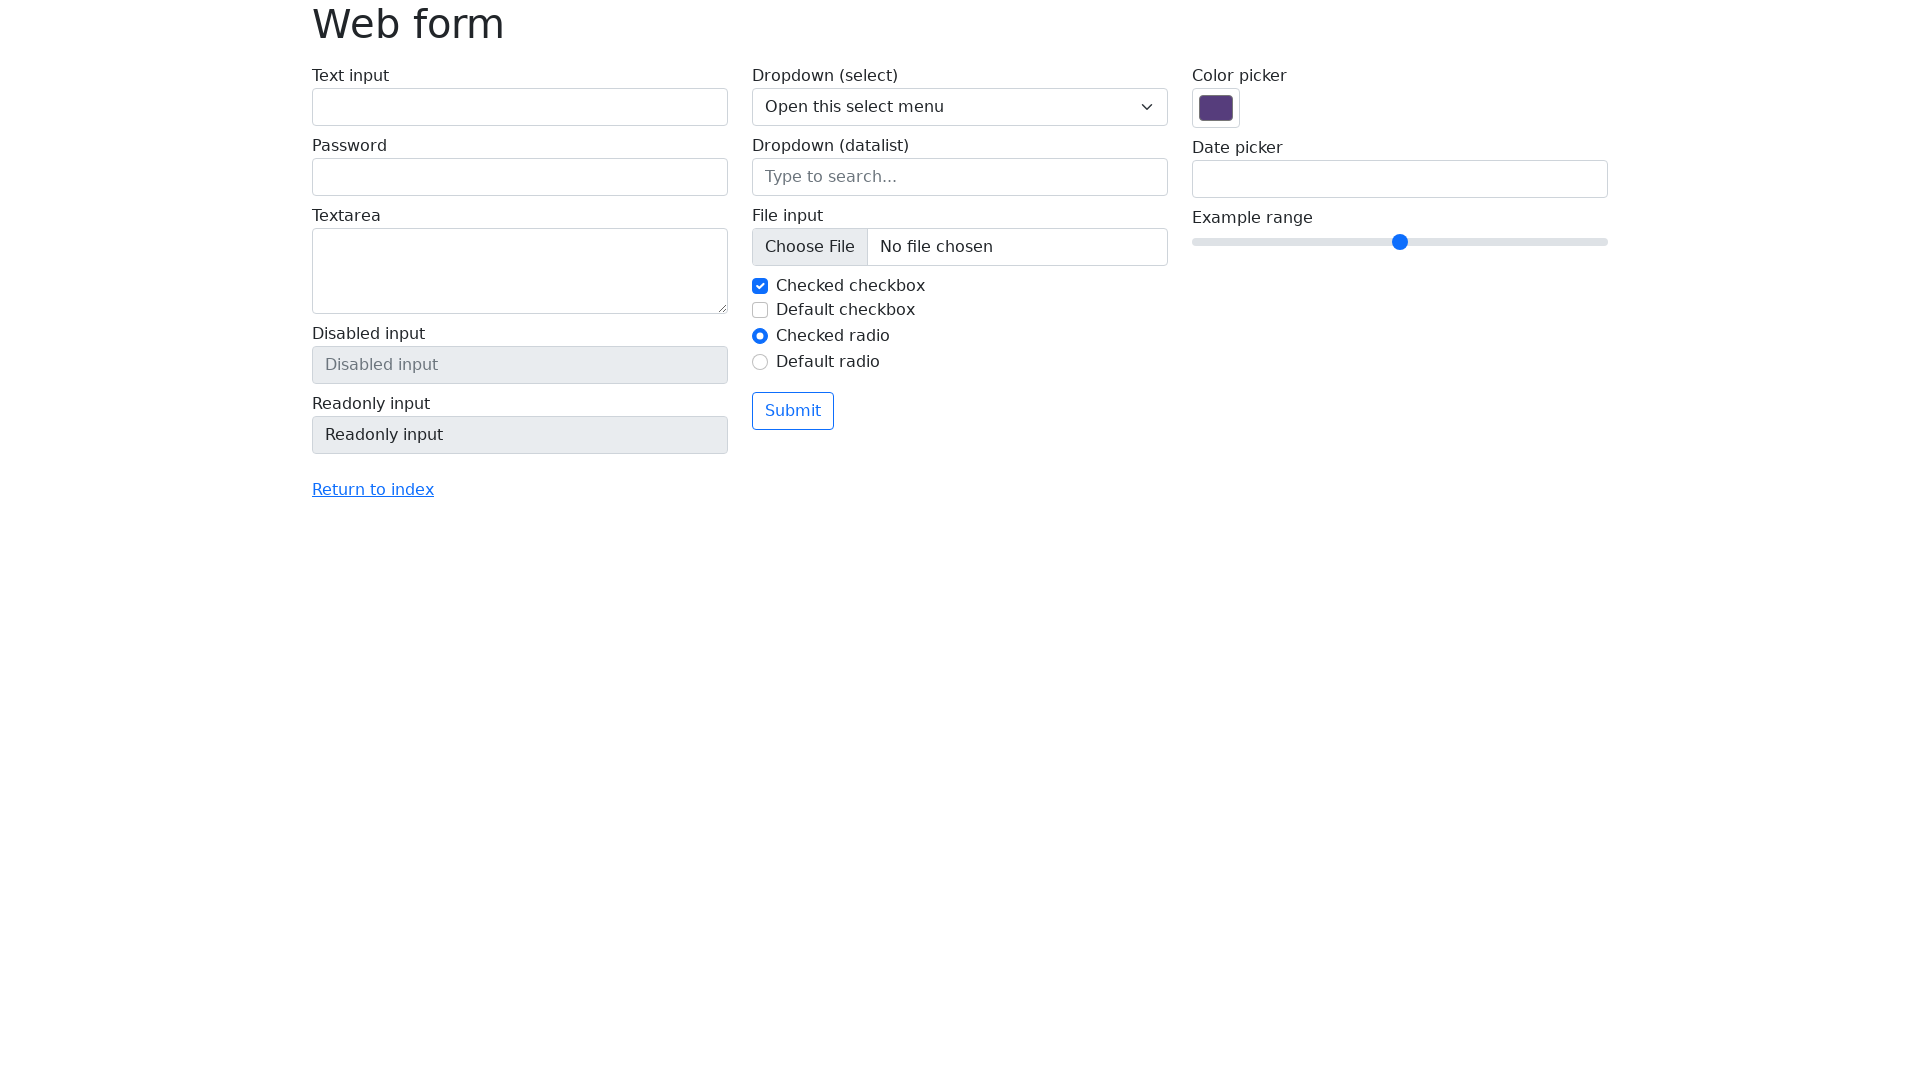

Navigated forward to next page
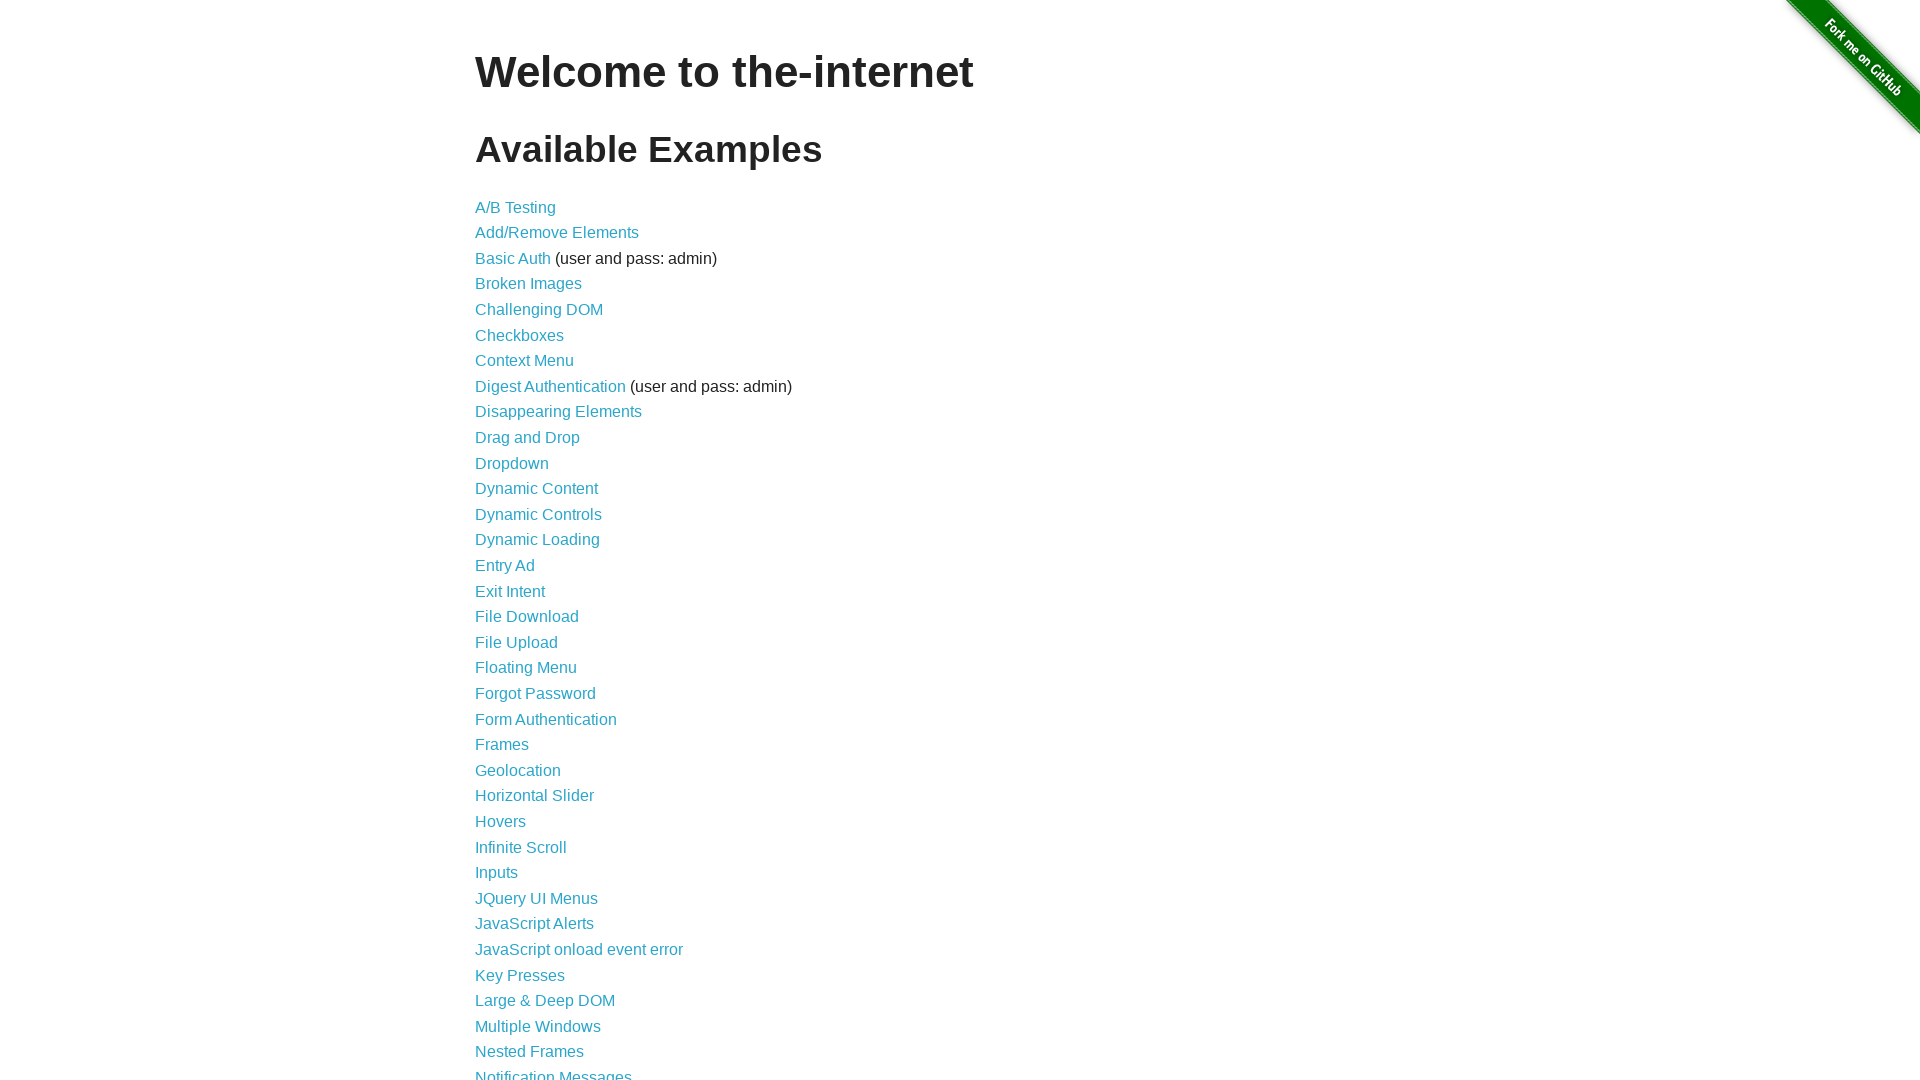

Refreshed the current page
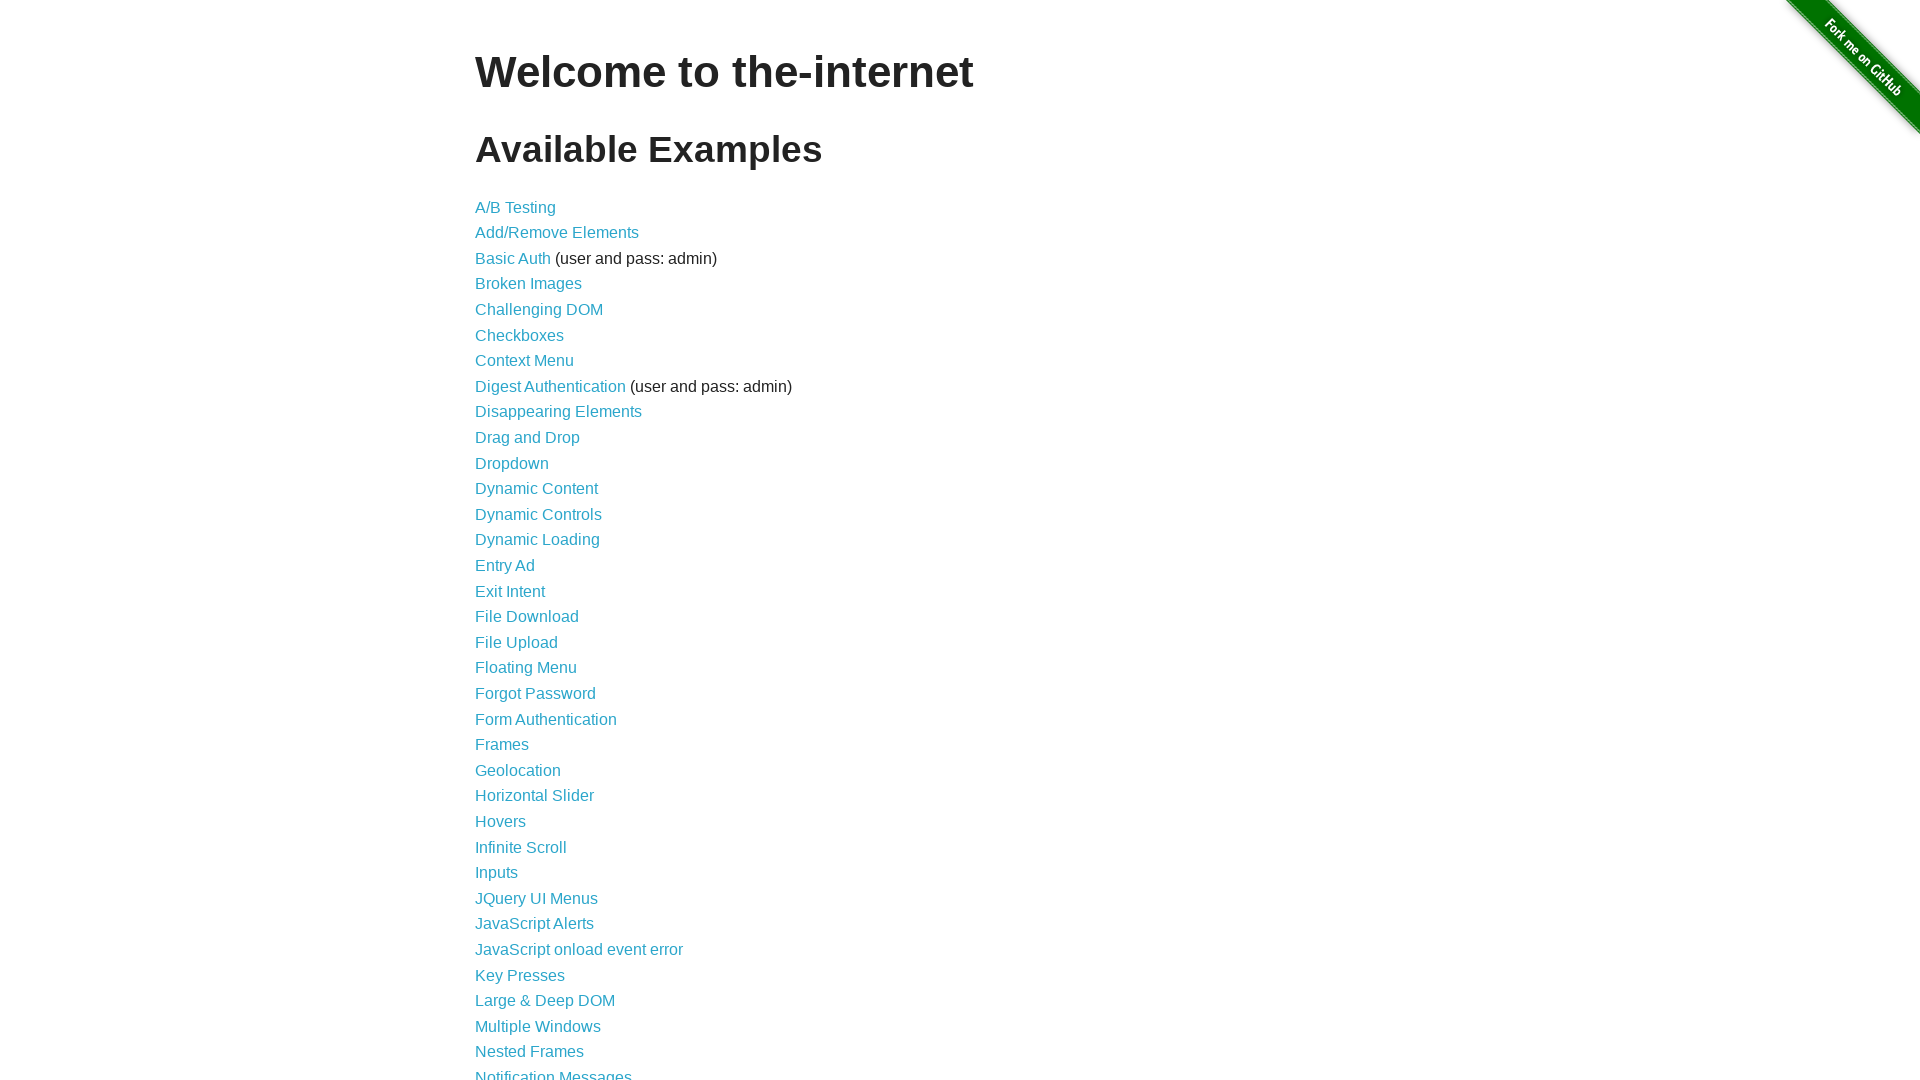

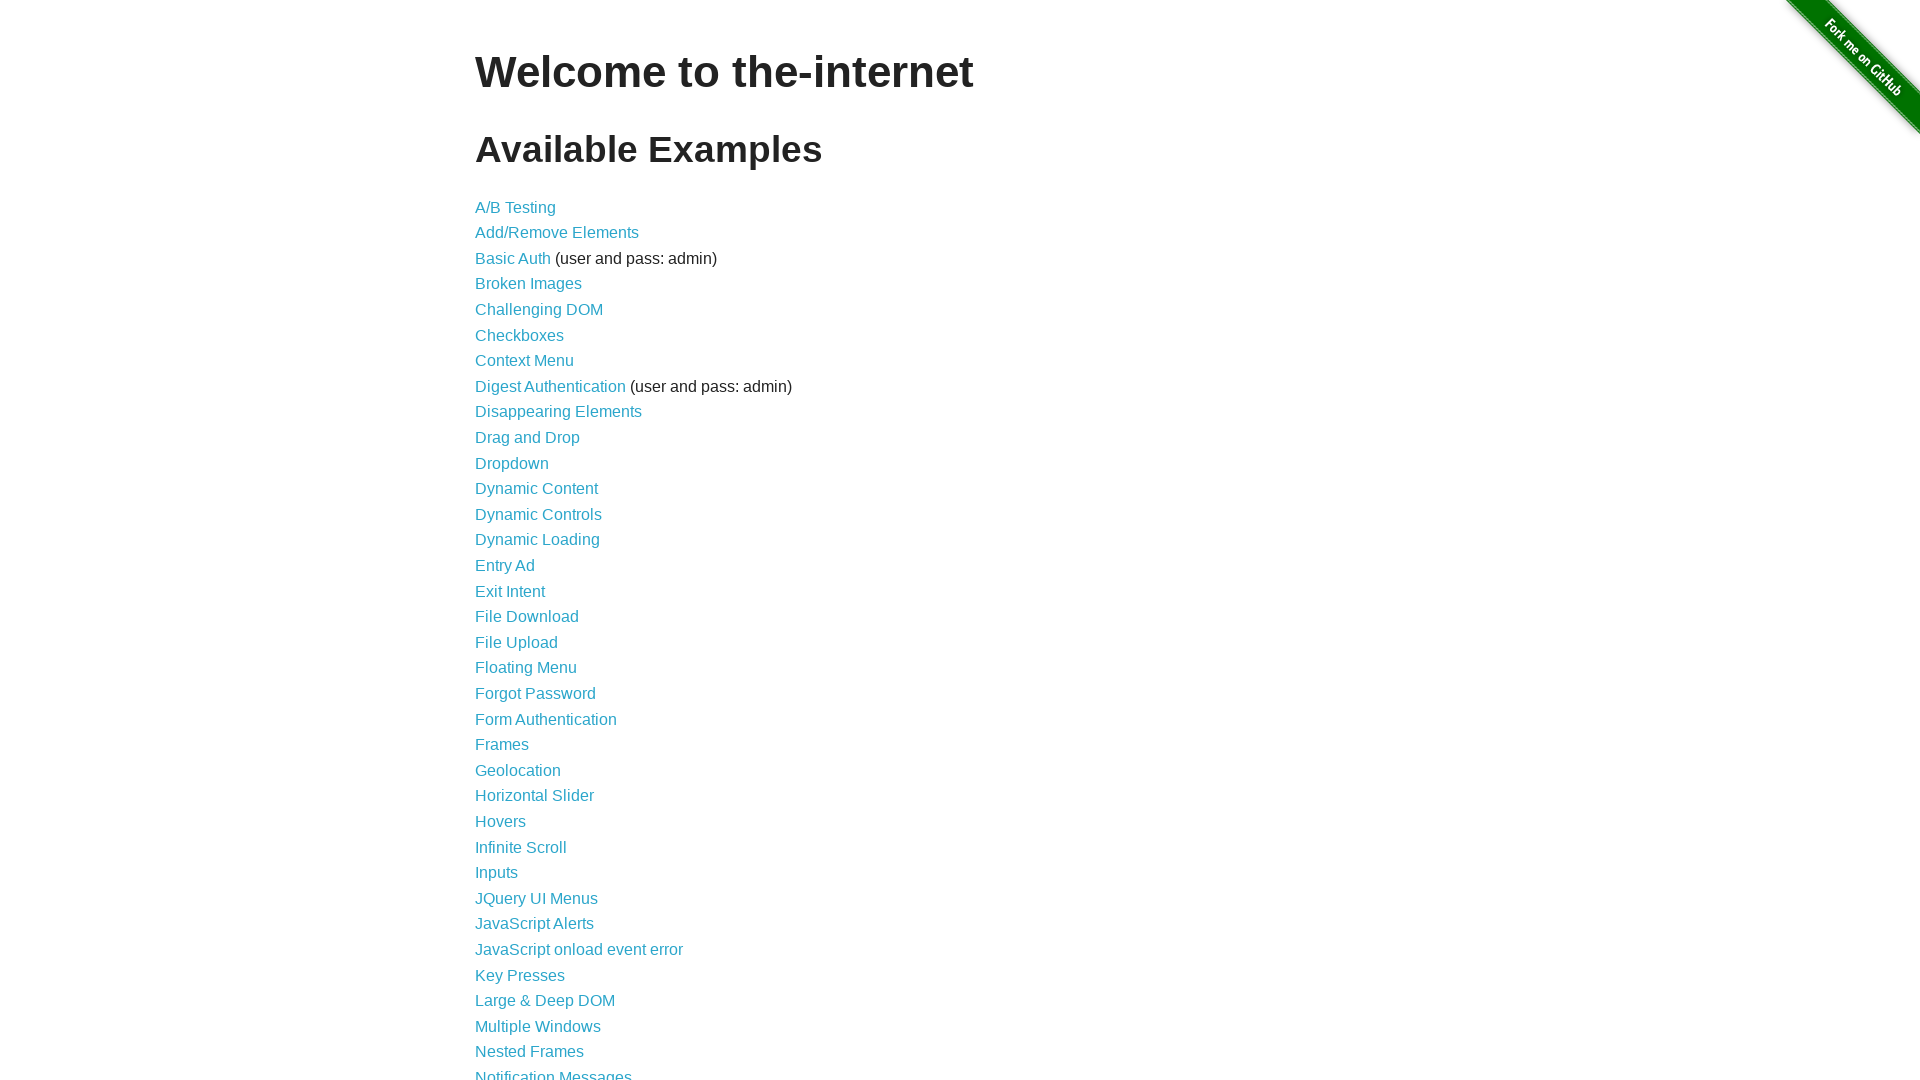